Tests a data types form by filling in all fields (first name, last name, address, email, phone, city, country, job position, company) with test data, leaving zip-code empty, and submitting the form to verify field validation states.

Starting URL: https://bonigarcia.dev/selenium-webdriver-java/data-types.html

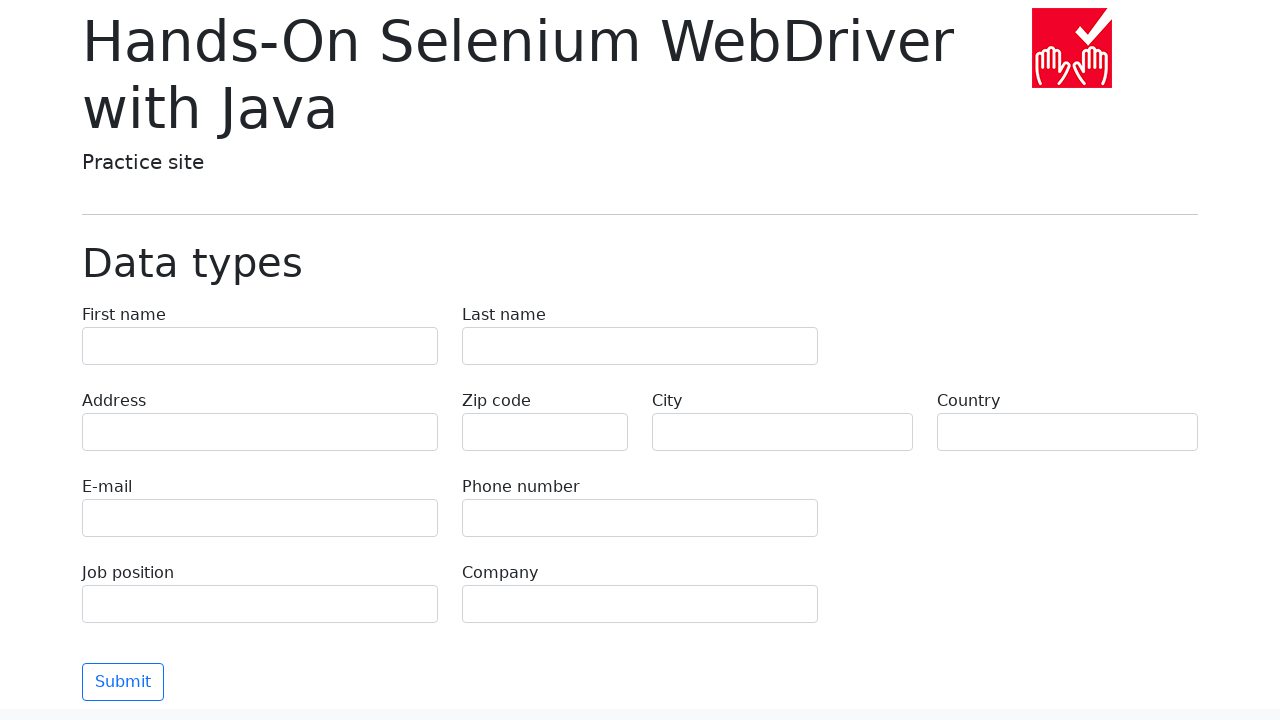

Filled first name field with 'Иван' on input.form-control[name='first-name']
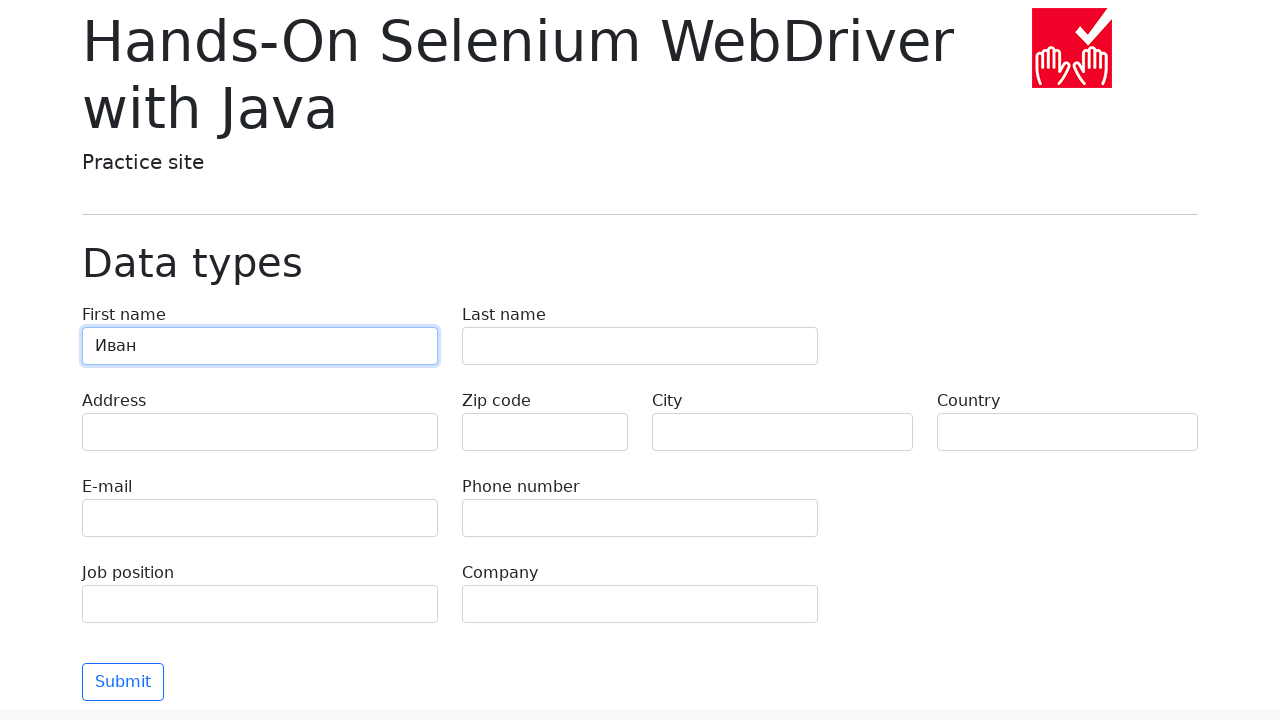

Filled last name field with 'Петров' on input.form-control[name='last-name']
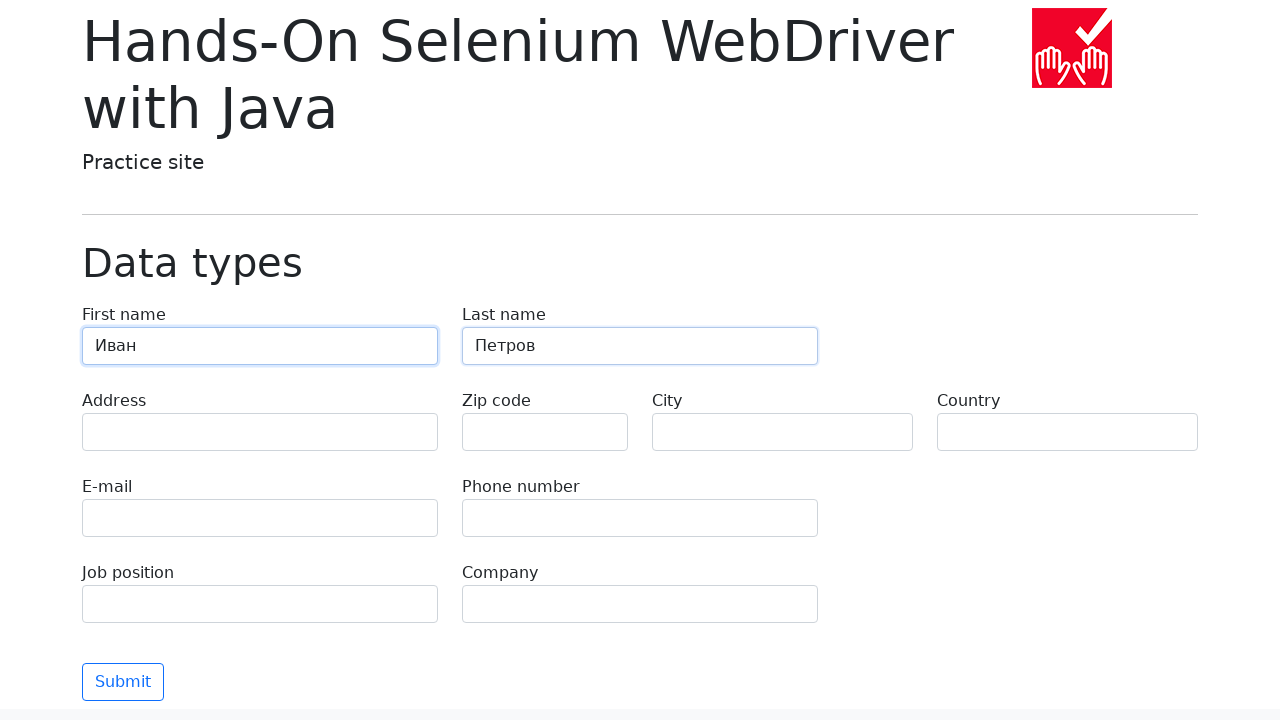

Filled address field with 'Ленина, 55-3' on input.form-control[name='address']
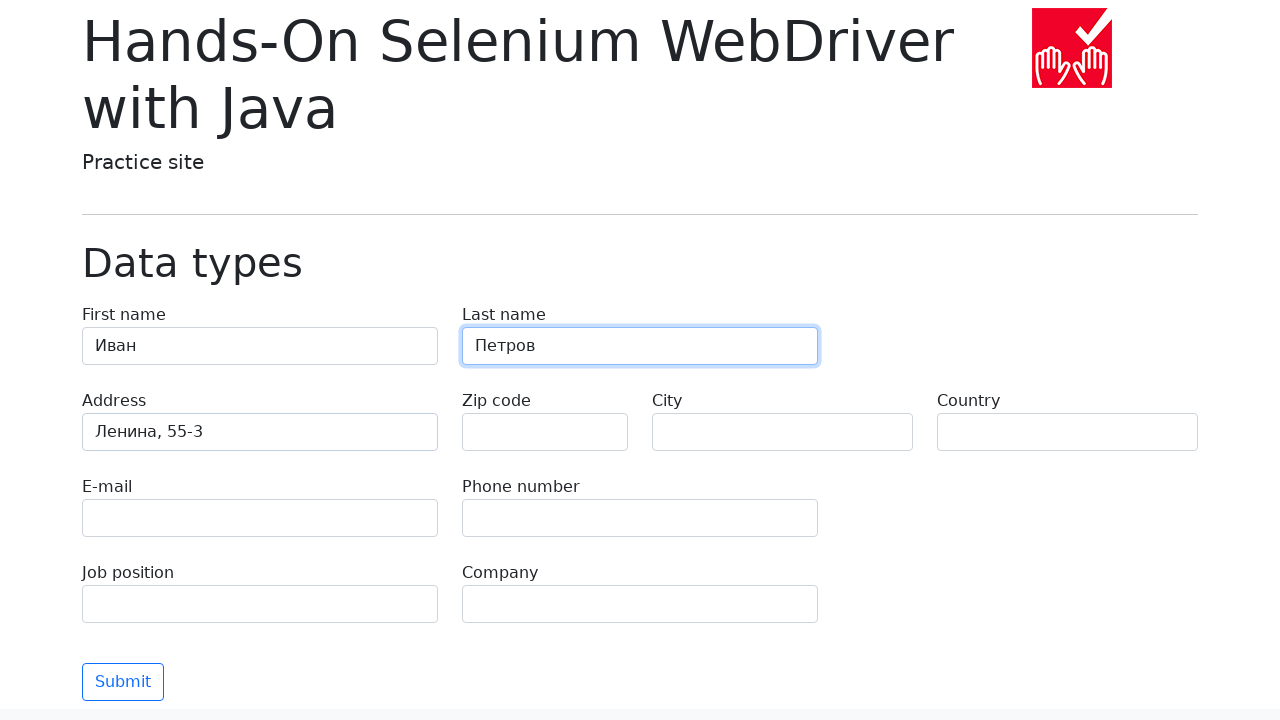

Left zip-code field empty for validation test on input.form-control[name='zip-code']
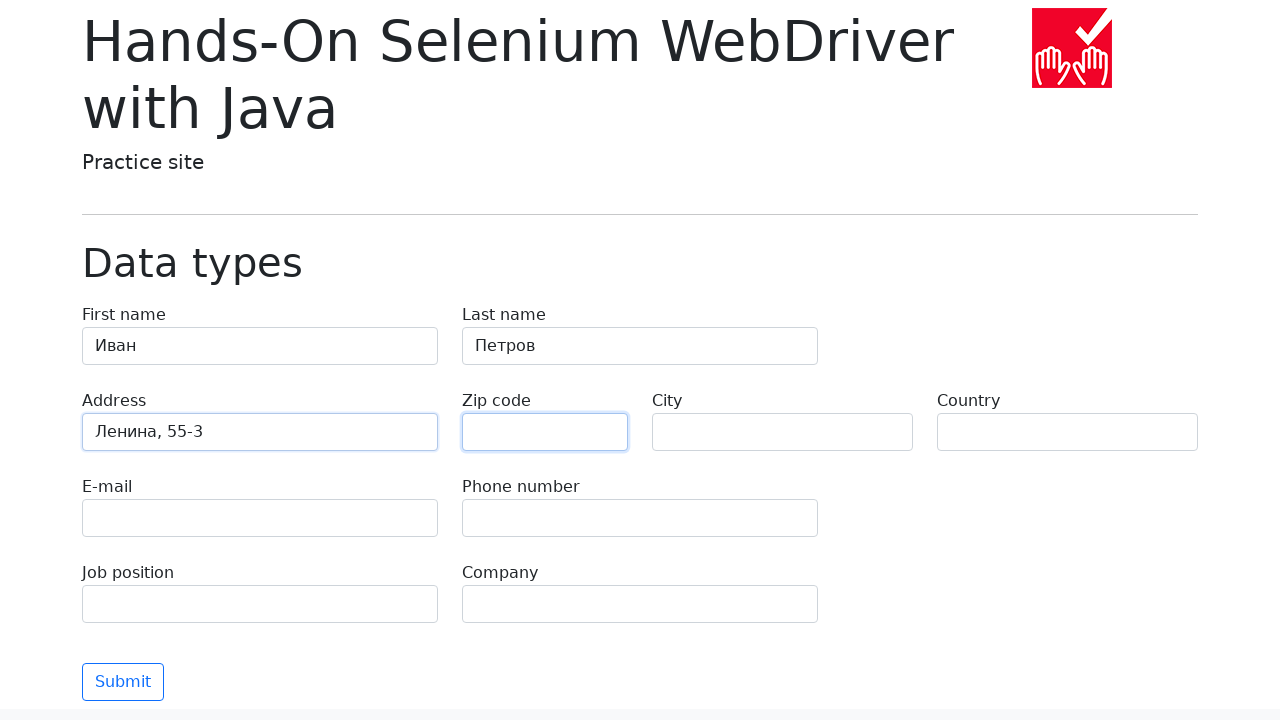

Filled email field with 'test@skypro.com' on input.form-control[name='e-mail']
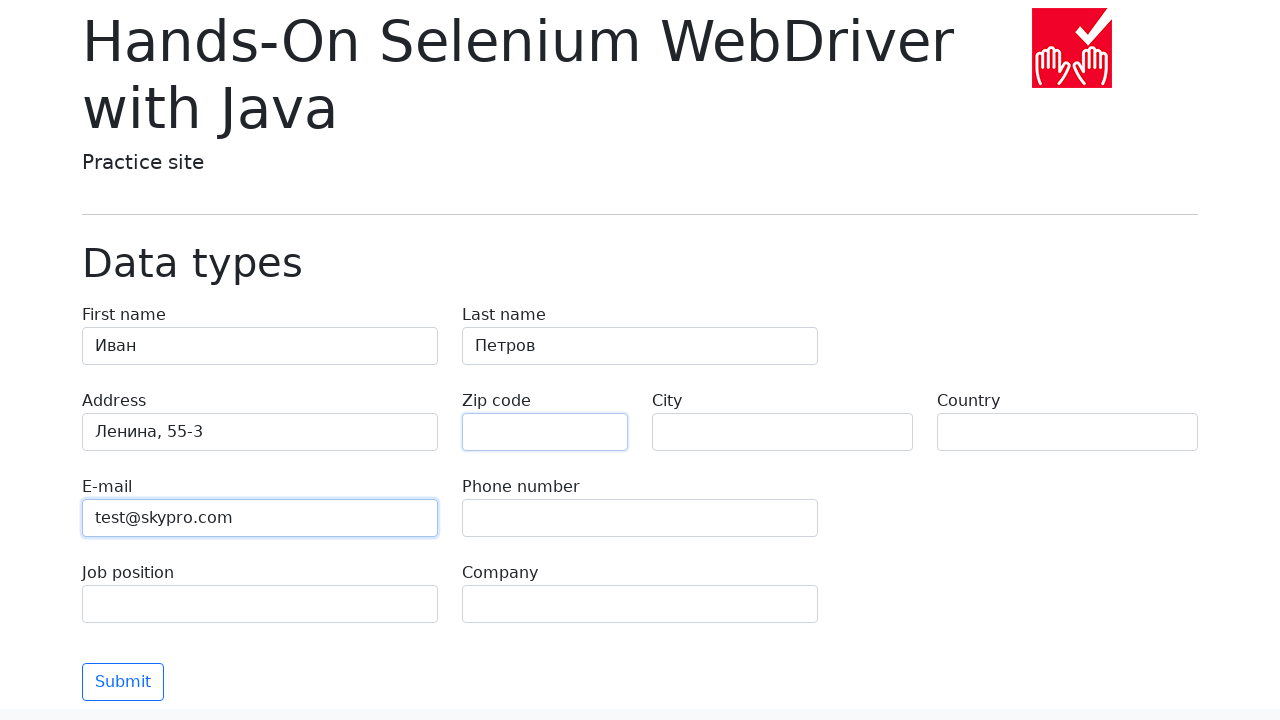

Filled phone field with '+7985899998787' on input.form-control[name='phone']
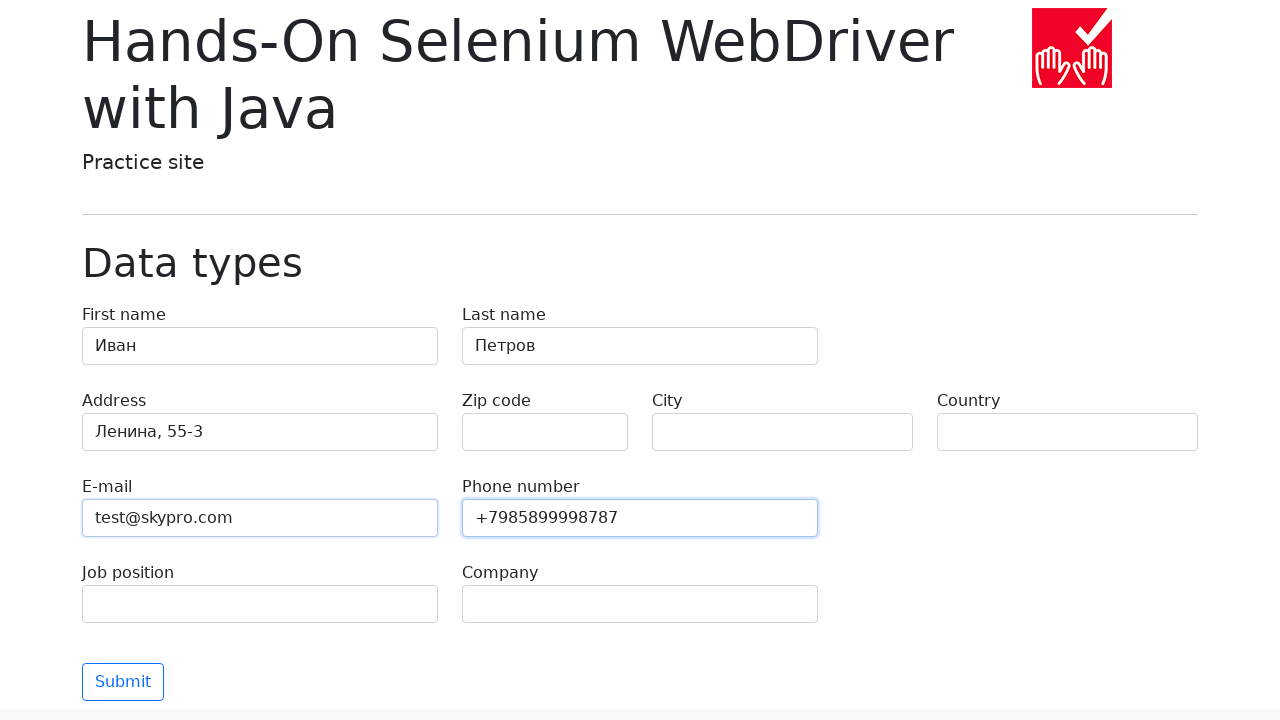

Filled city field with 'Москва' on input.form-control[name='city']
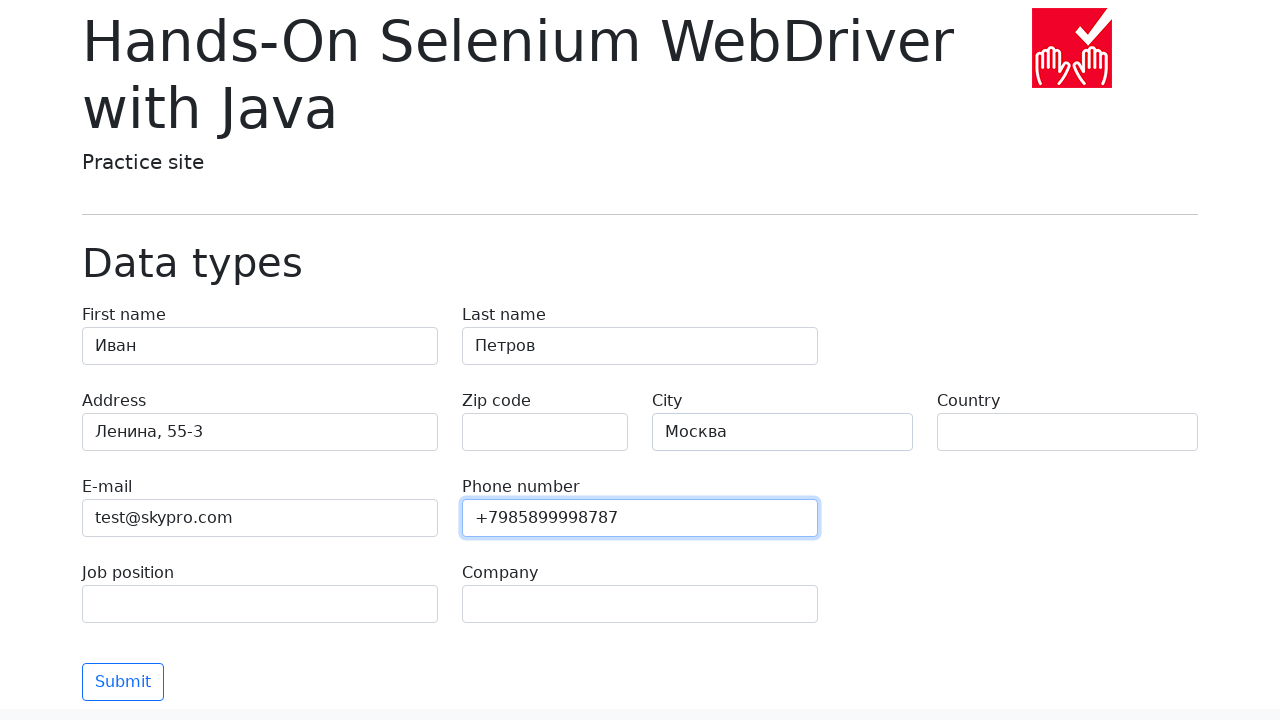

Filled country field with 'Россия' on input.form-control[name='country']
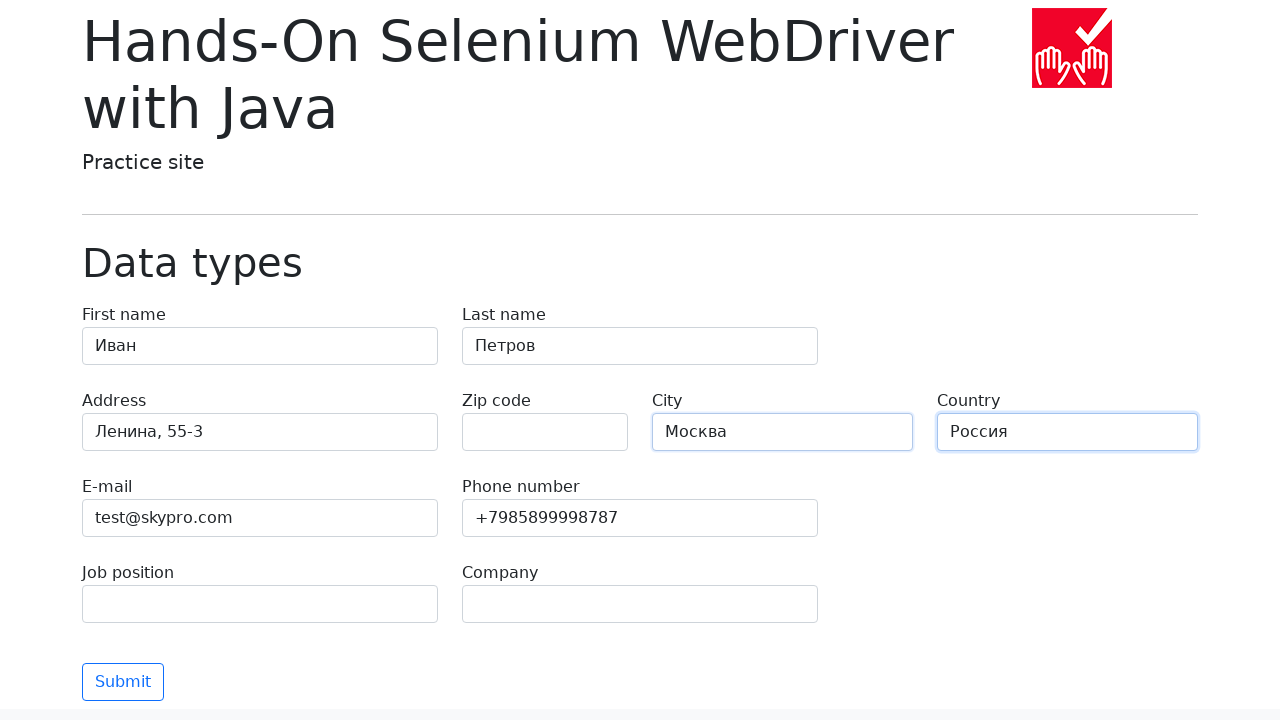

Filled job position field with 'QA' on input.form-control[name='job-position']
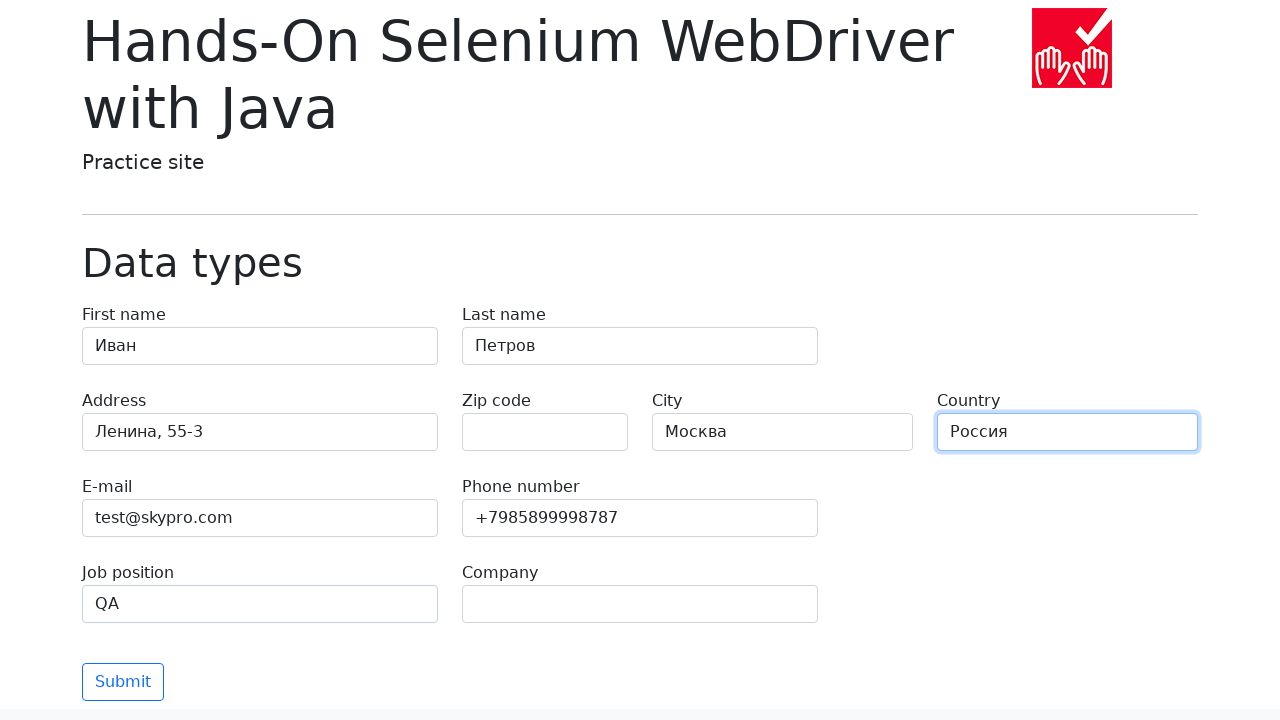

Filled company field with 'SkyPro' on input.form-control[name='company']
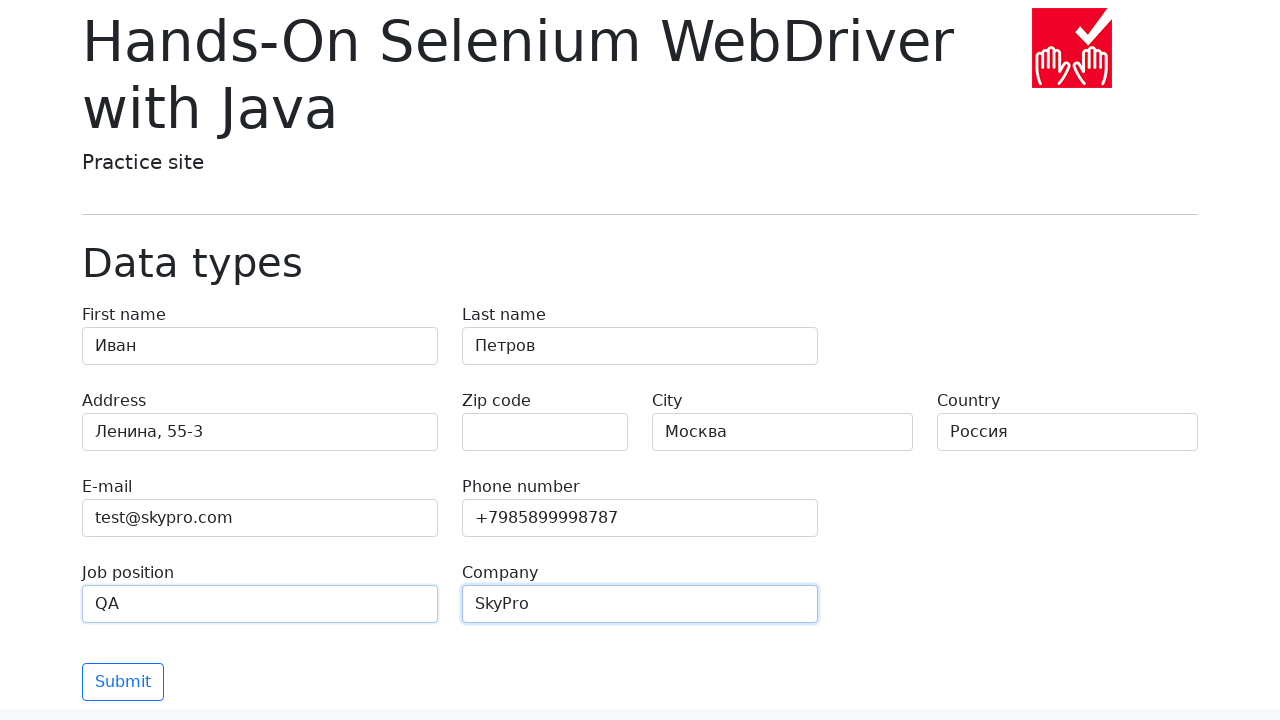

Clicked submit button to submit the form at (123, 682) on button[type='submit']
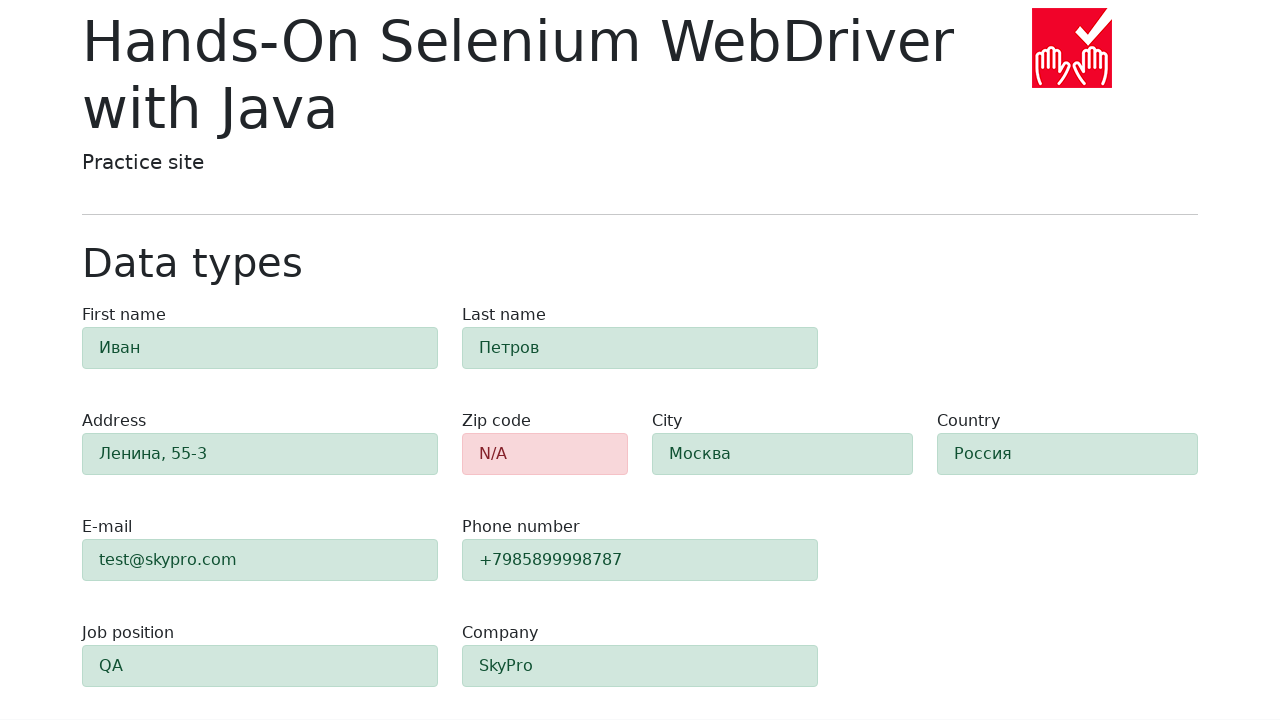

Verified zip-code field displays error state (alert-danger)
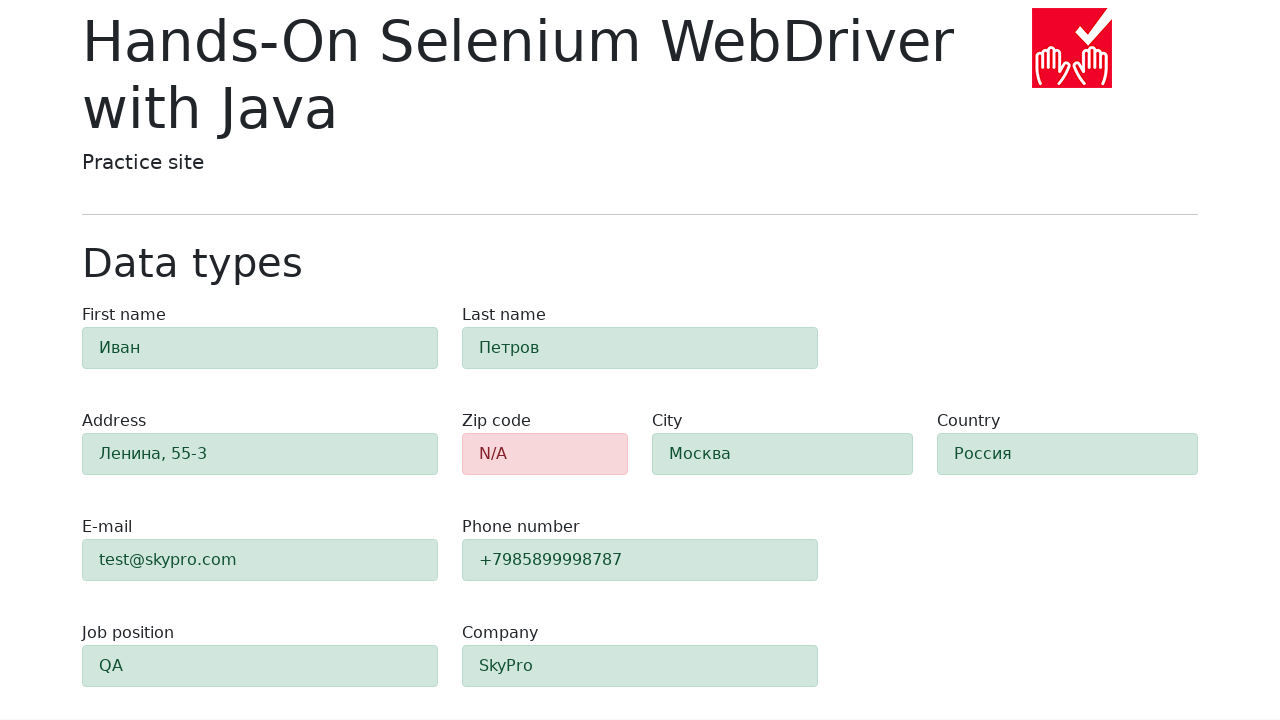

Verified first name field displays success state (alert-success)
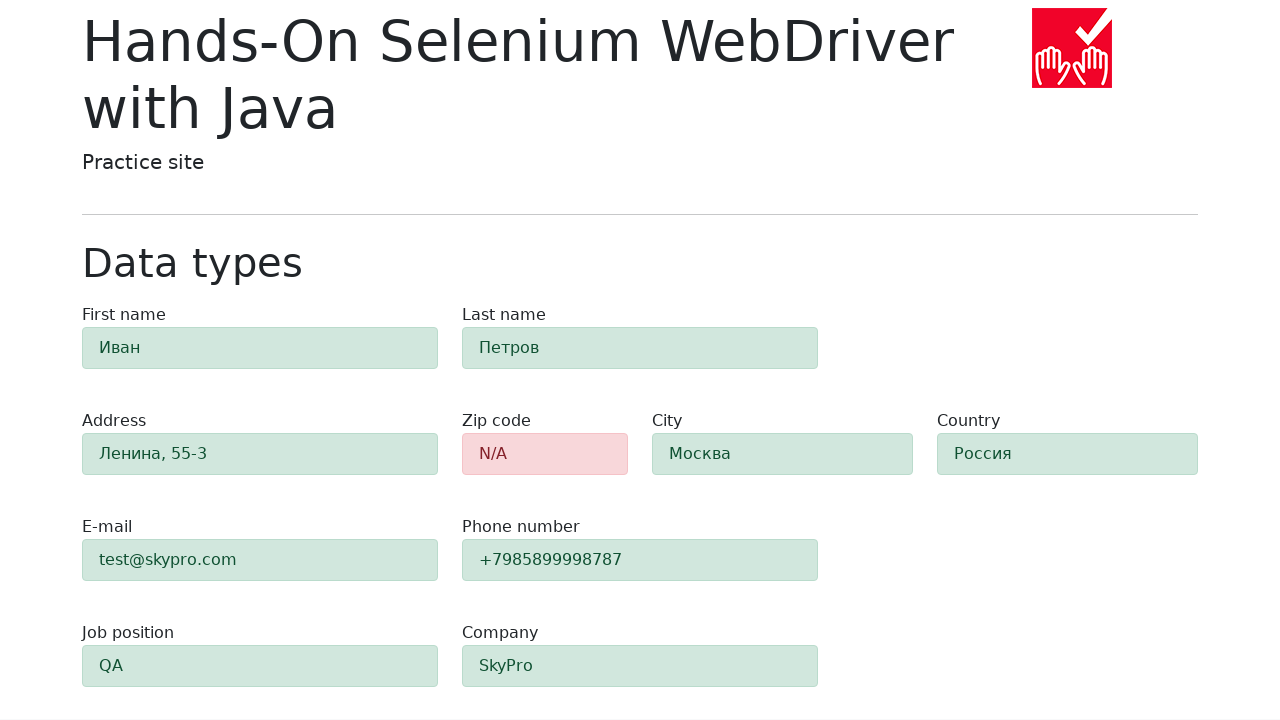

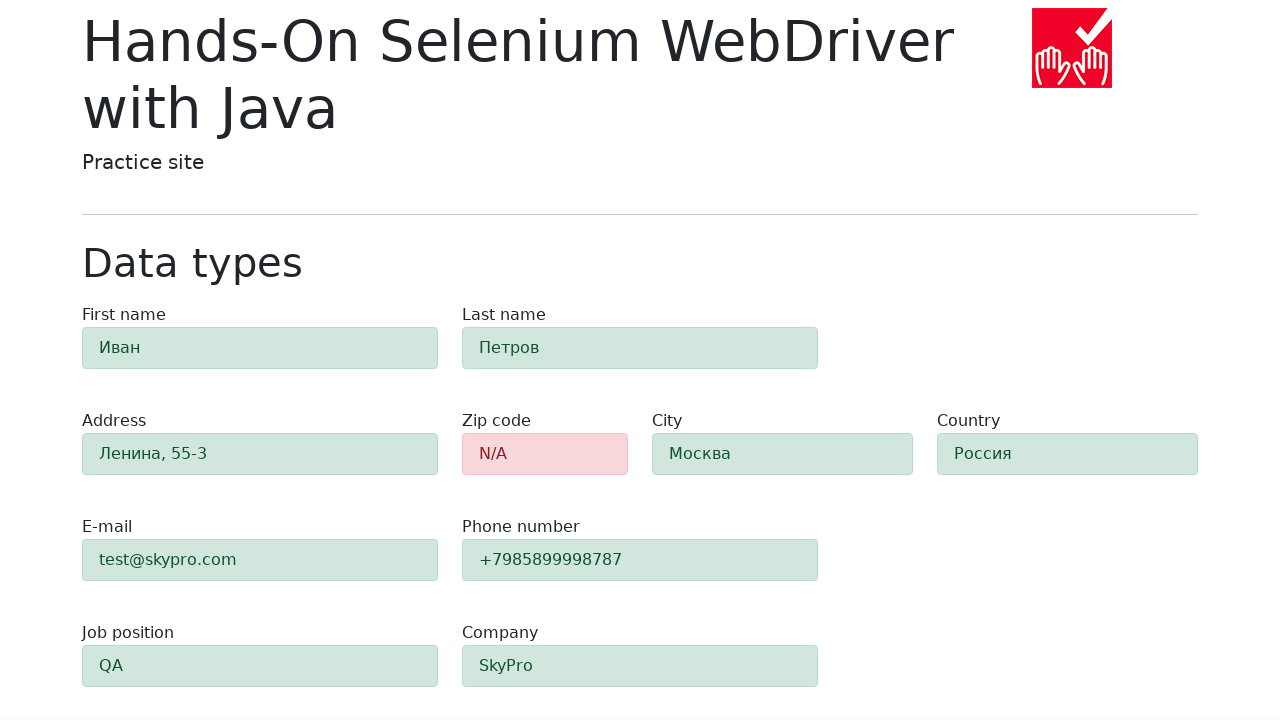